Navigates to a German institute's ASV billing page and clicks on two form input elements in sequence

Starting URL: https://institut-ba.de/service/asvabrechnung/asvabrechnungcsv.html

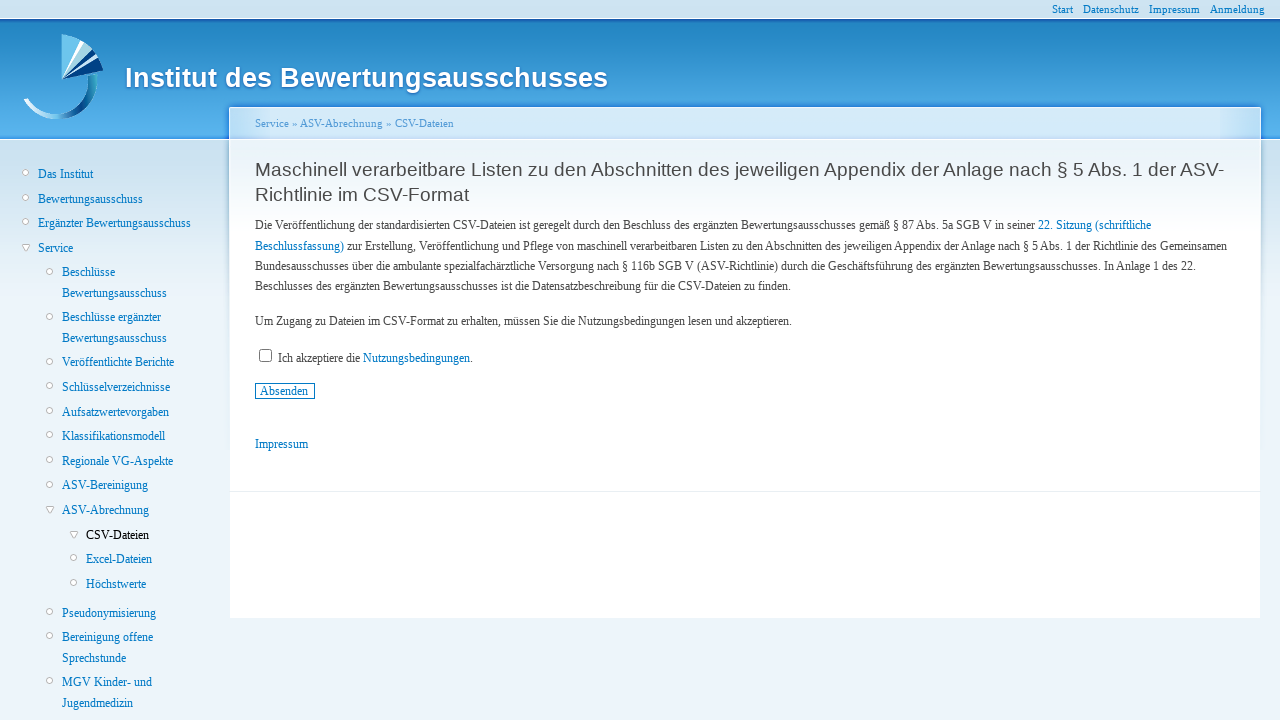

Navigated to German institute's ASV billing page
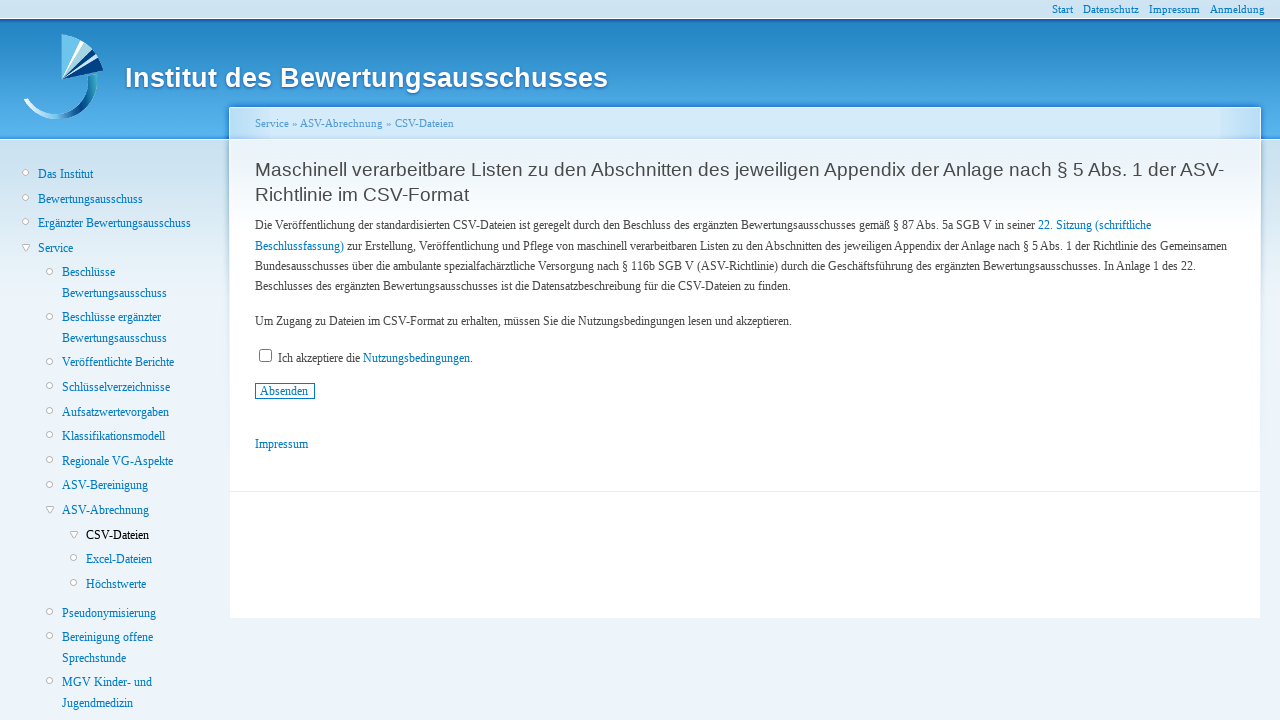

Clicked first form input element at (266, 355) on xpath=/html/body/div[2]/div/div[3]/div/div/div/div[2]/div/form/p[3]/input
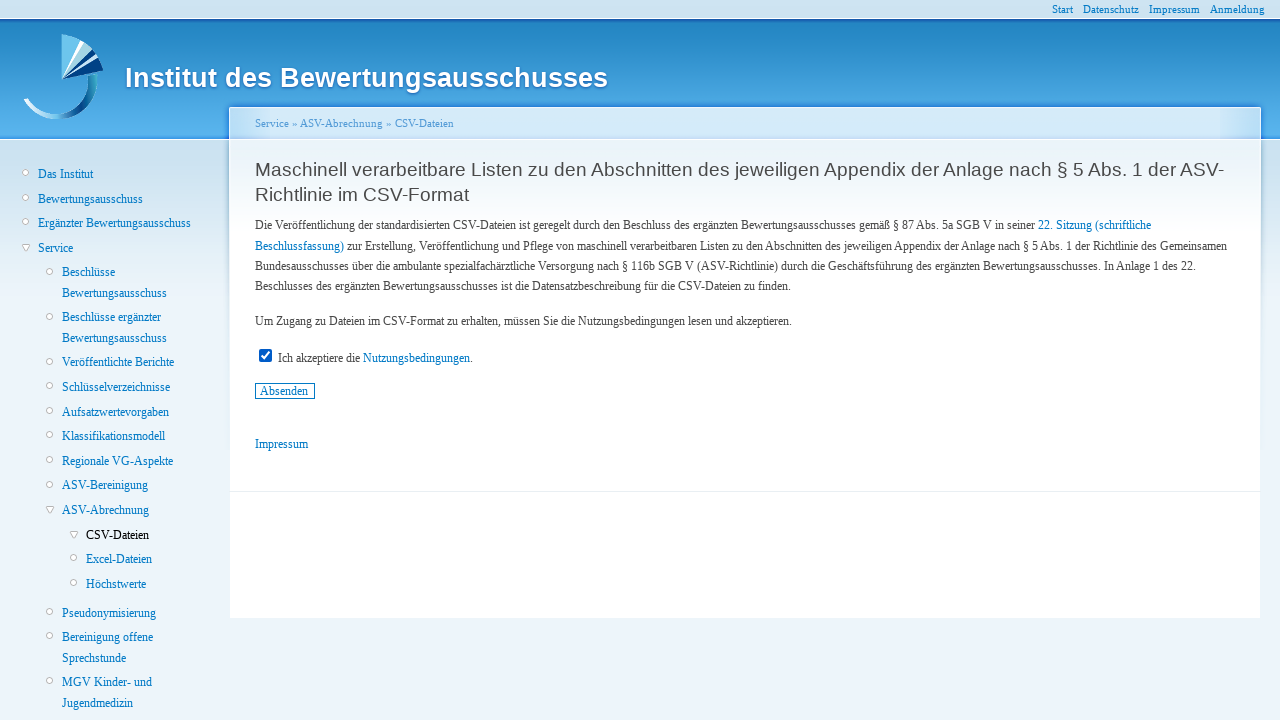

Waited 2 seconds for page processing
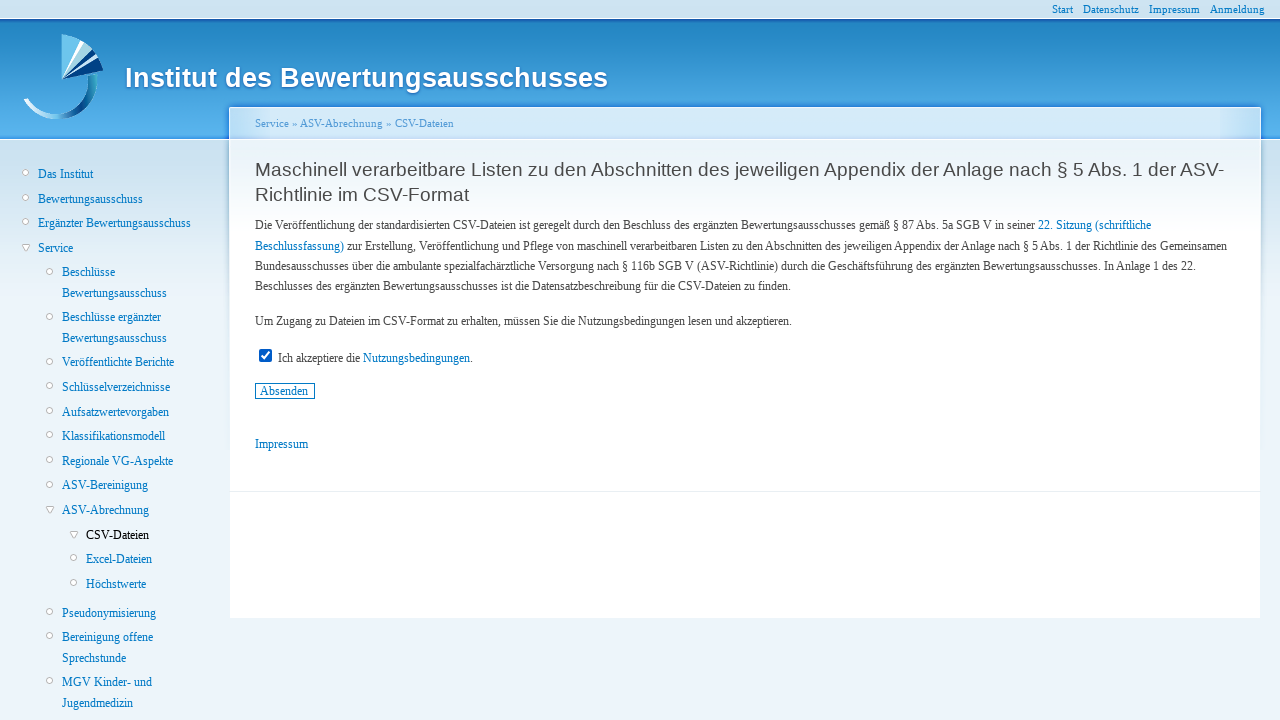

Clicked second form input element at (285, 391) on xpath=/html/body/div[2]/div/div[3]/div/div/div/div[2]/div/form/p[4]/input
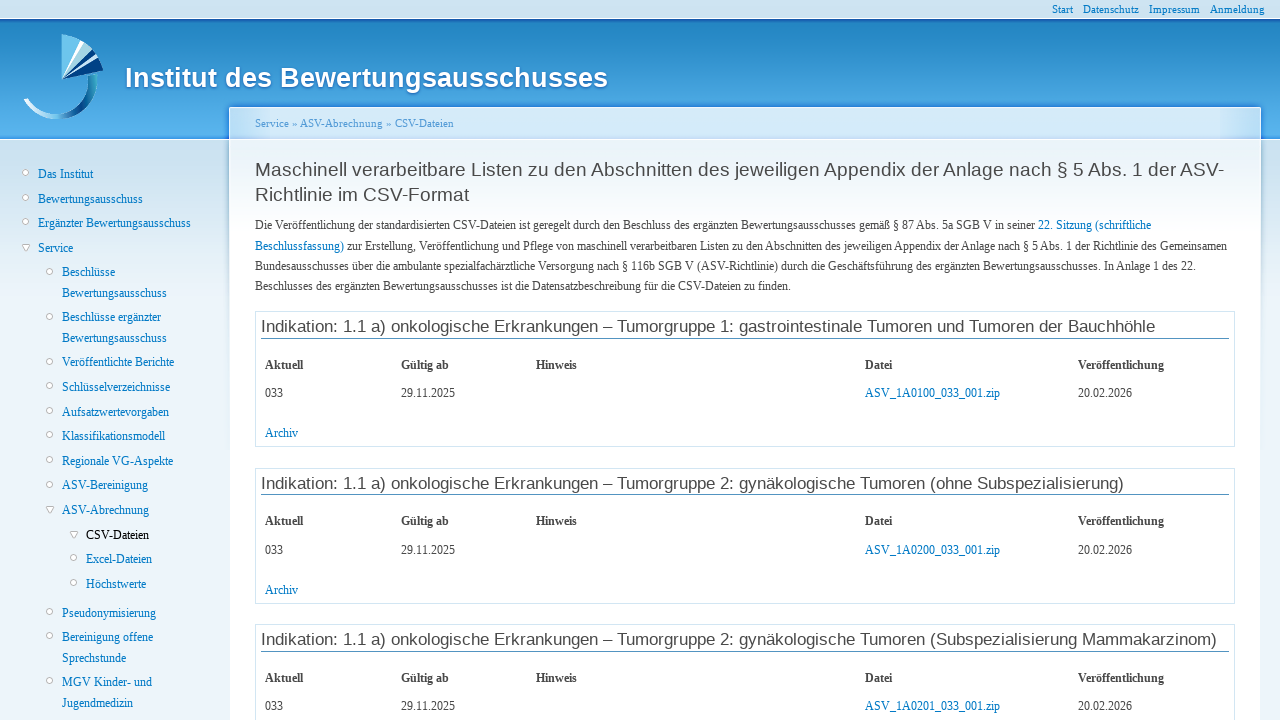

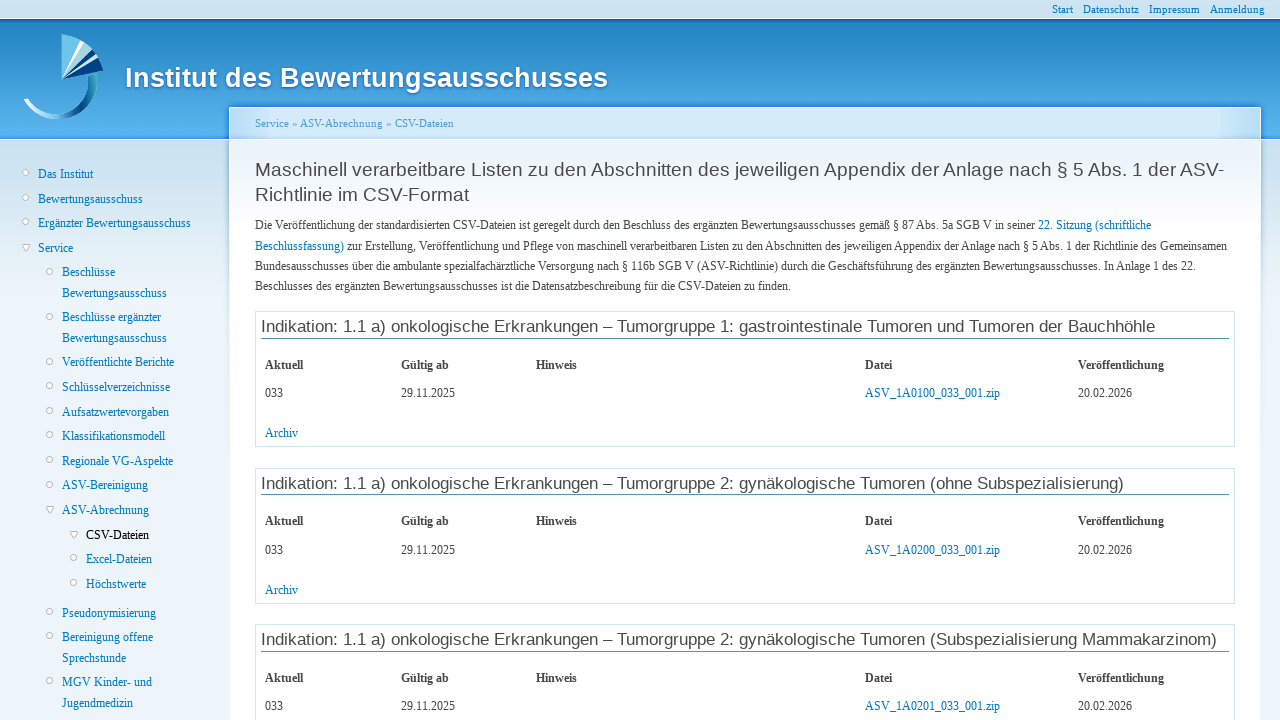